Verifies that news items are displayed on the Gündem page by checking for article/news card elements.

Starting URL: https://egundem.com/gundem

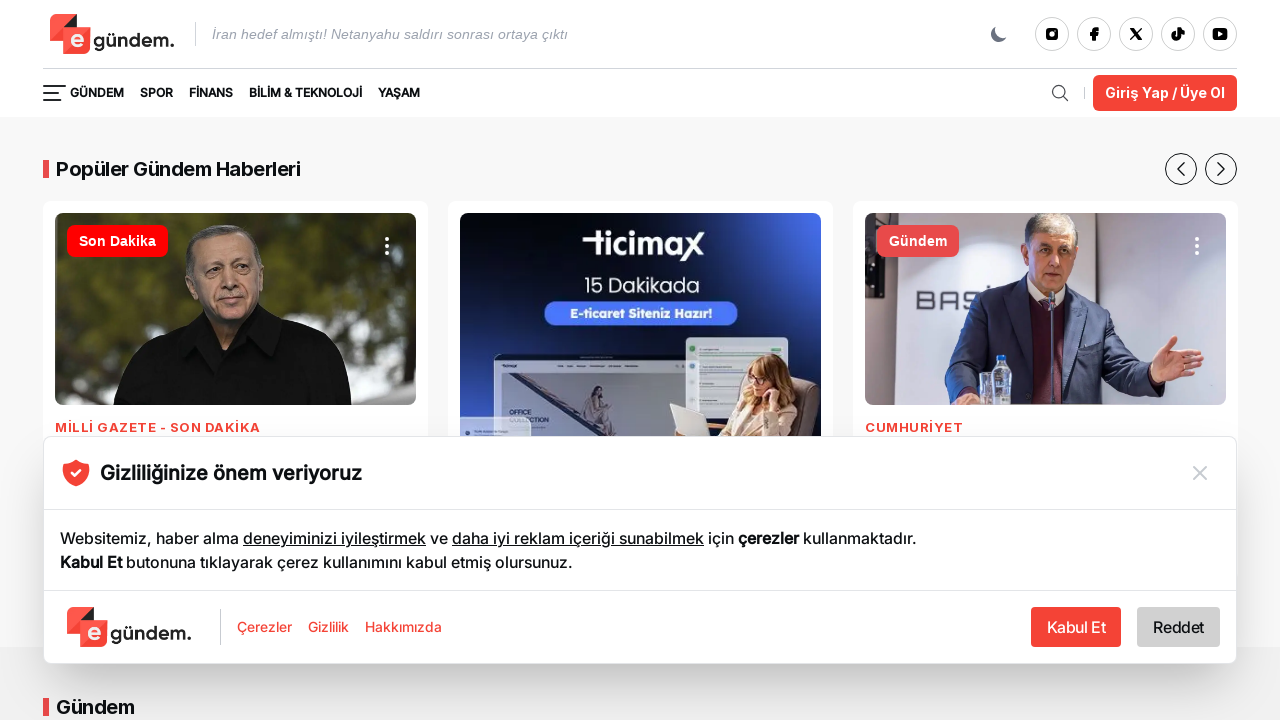

Waited for news article links with /gundem/ in href to be visible on Gündem page
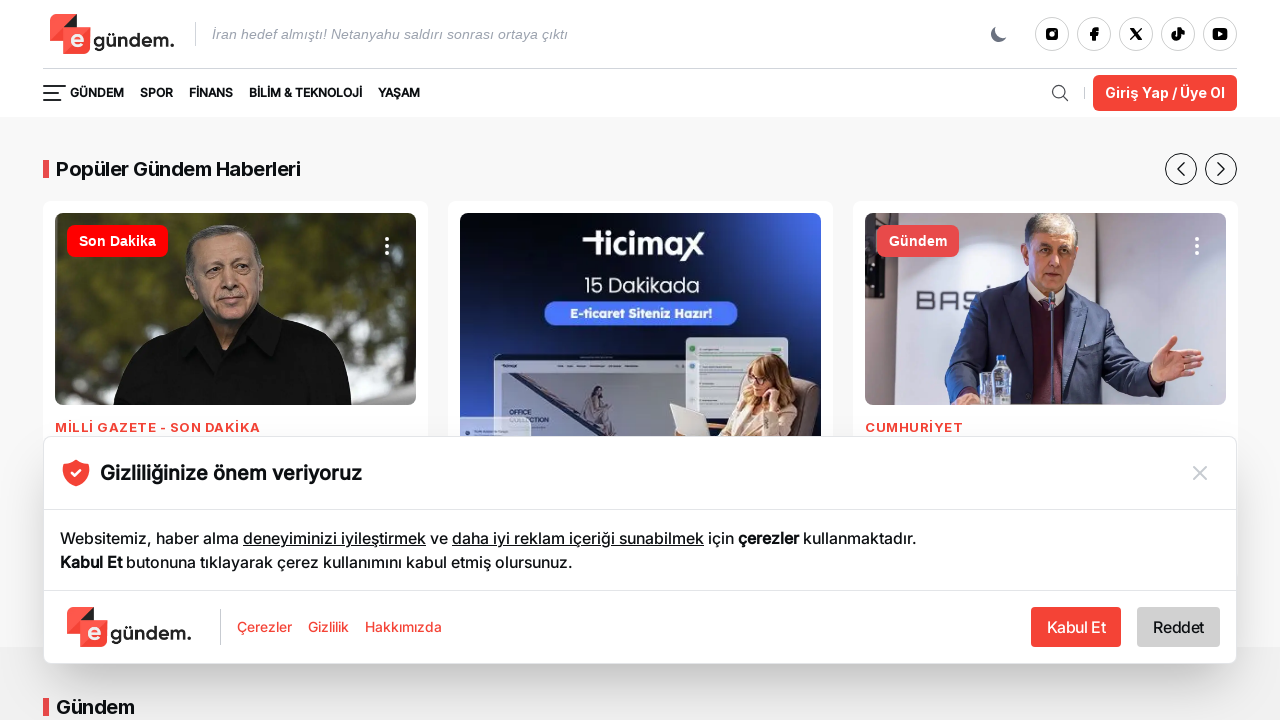

Verified that news items are displayed on the page (found 108 items)
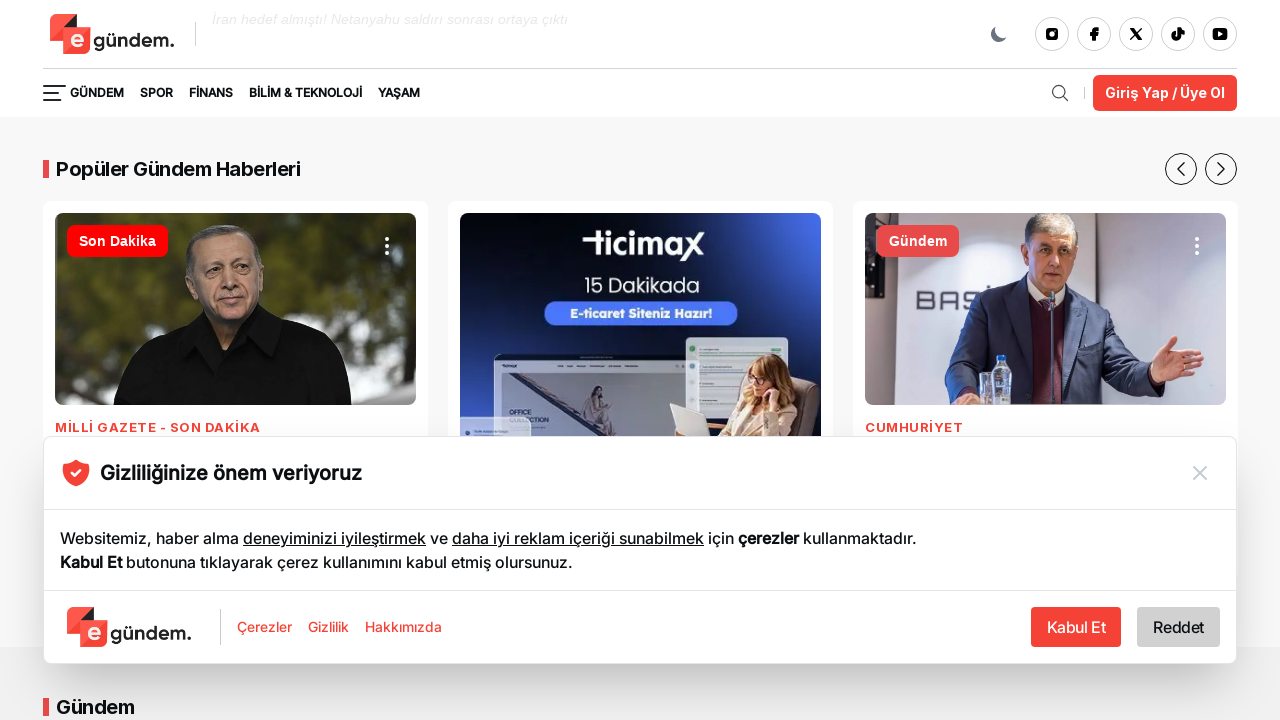

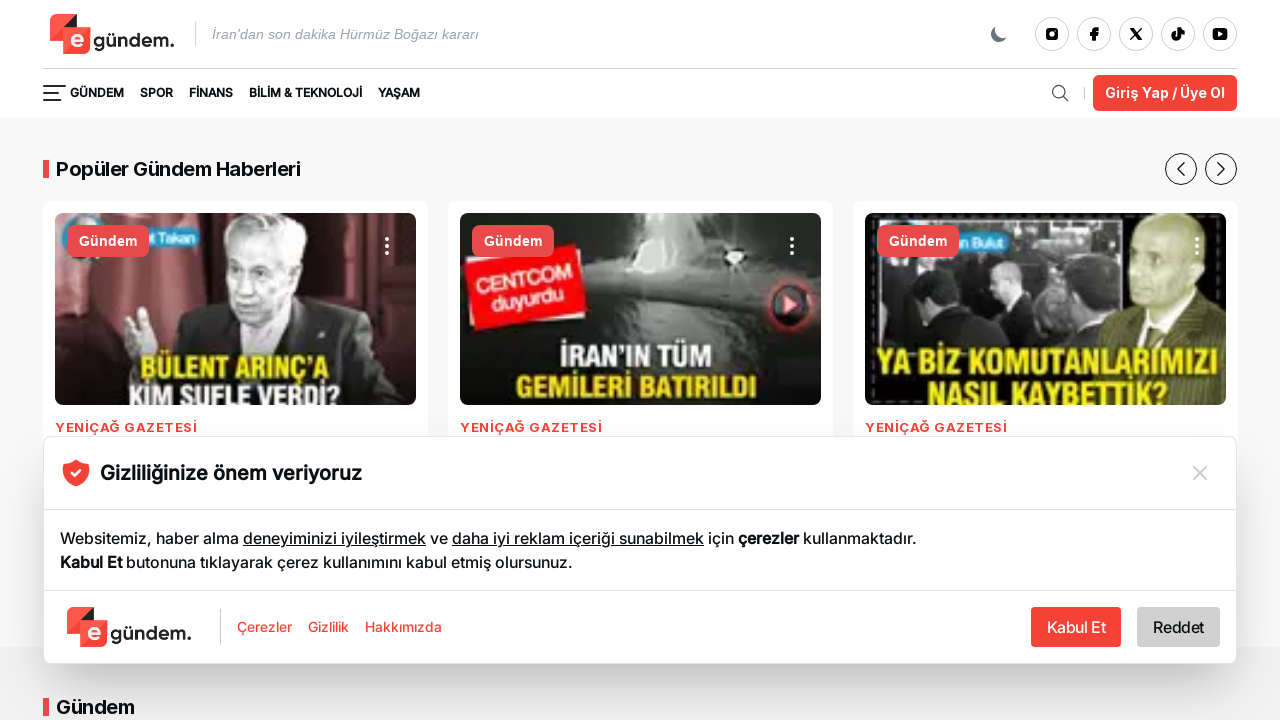